Tests clicking the login button link on the main page to navigate to the login area

Starting URL: https://test.my-fork.com/

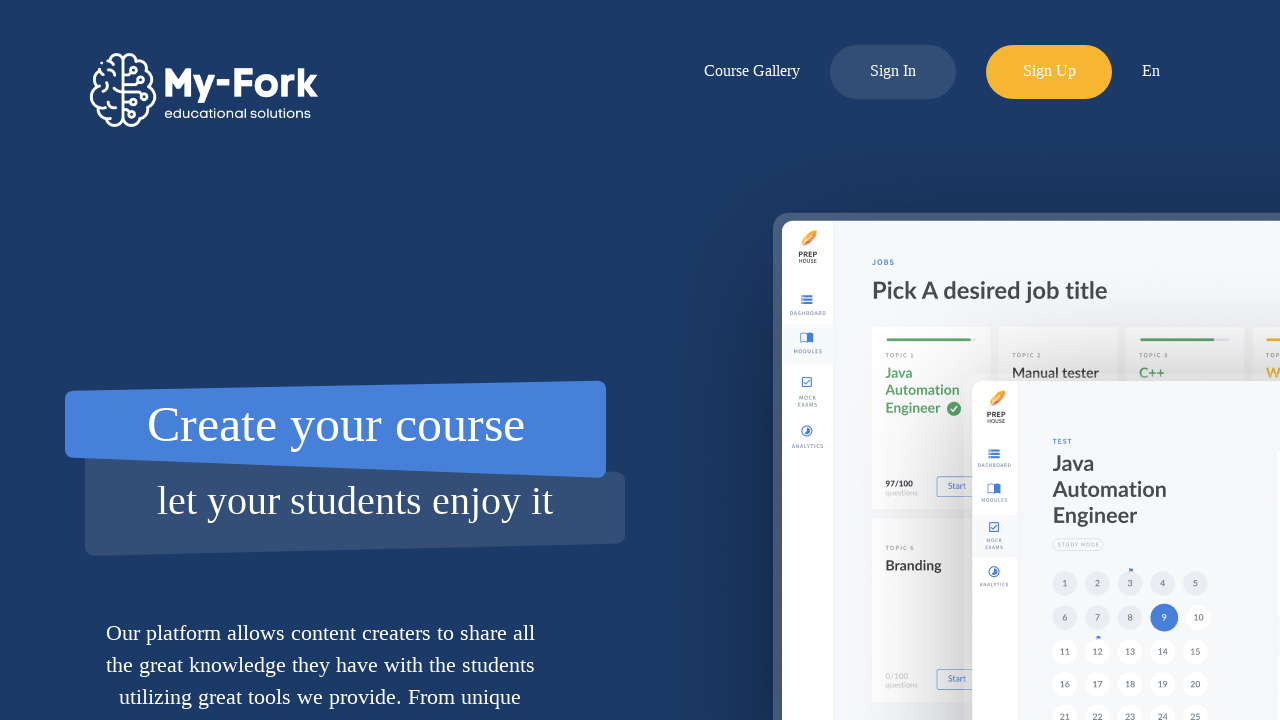

Navigated to main page
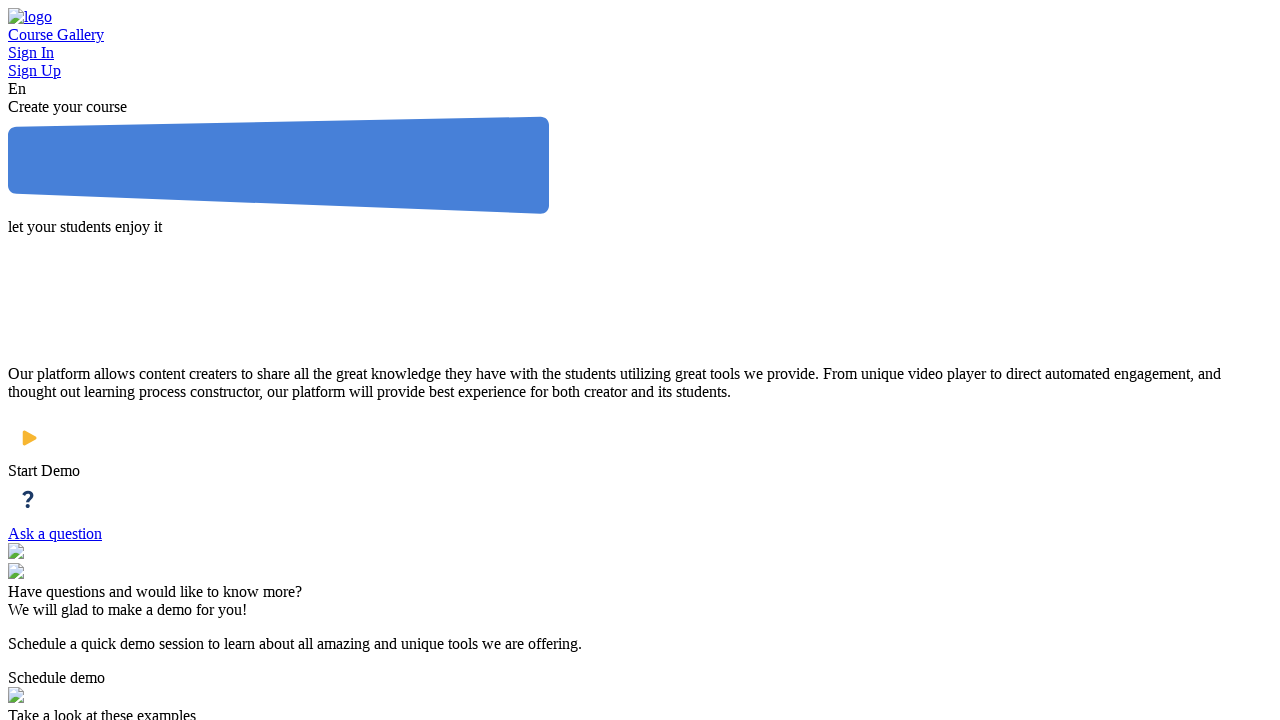

Clicked login button link to navigate to login area at (640, 53) on a.menu-item.log-in-button
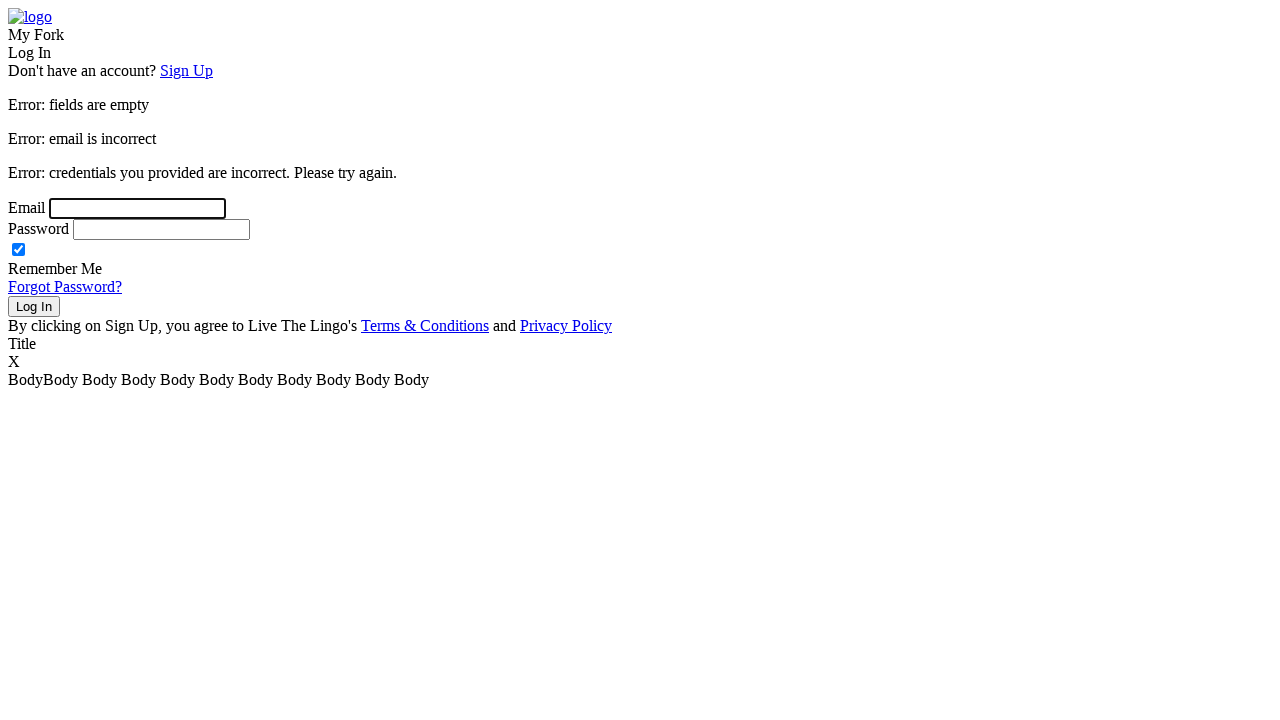

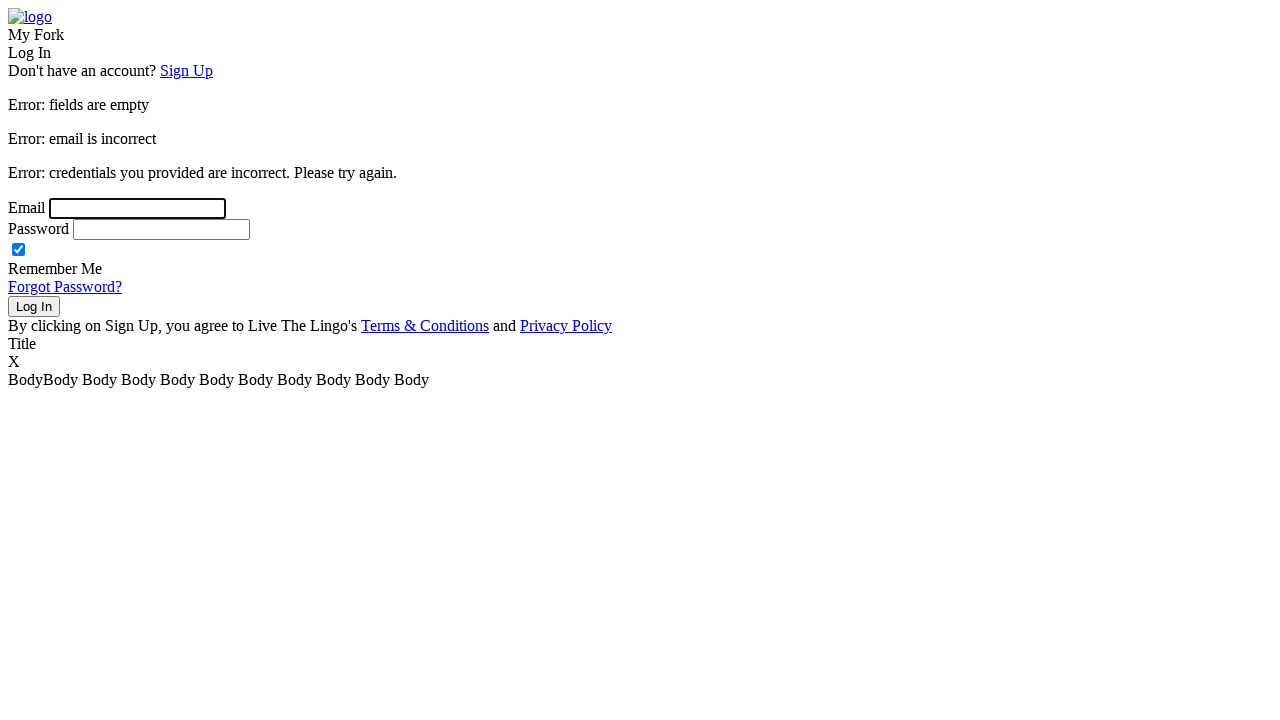